Tests explicit wait functionality by clicking a button that triggers a delayed text field appearance, then filling the field once it becomes visible

Starting URL: https://www.hyrtutorials.com/p/waits-demo.html

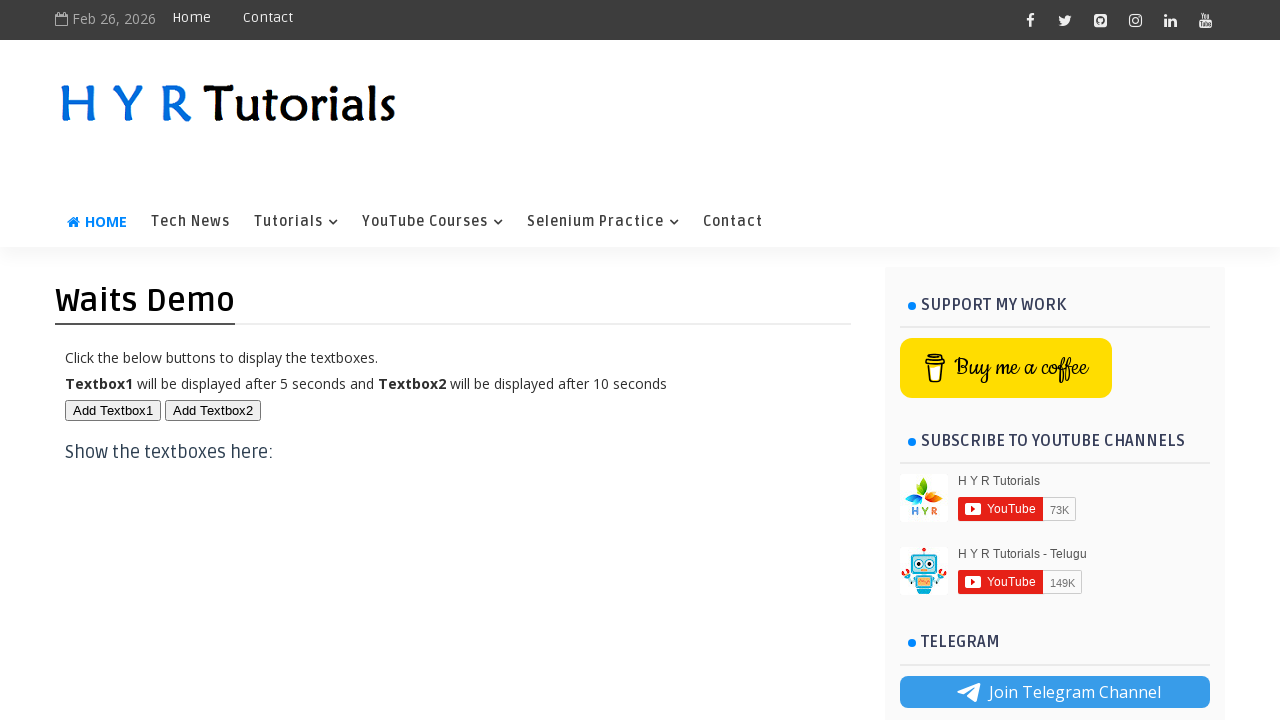

Navigated to waits demo page
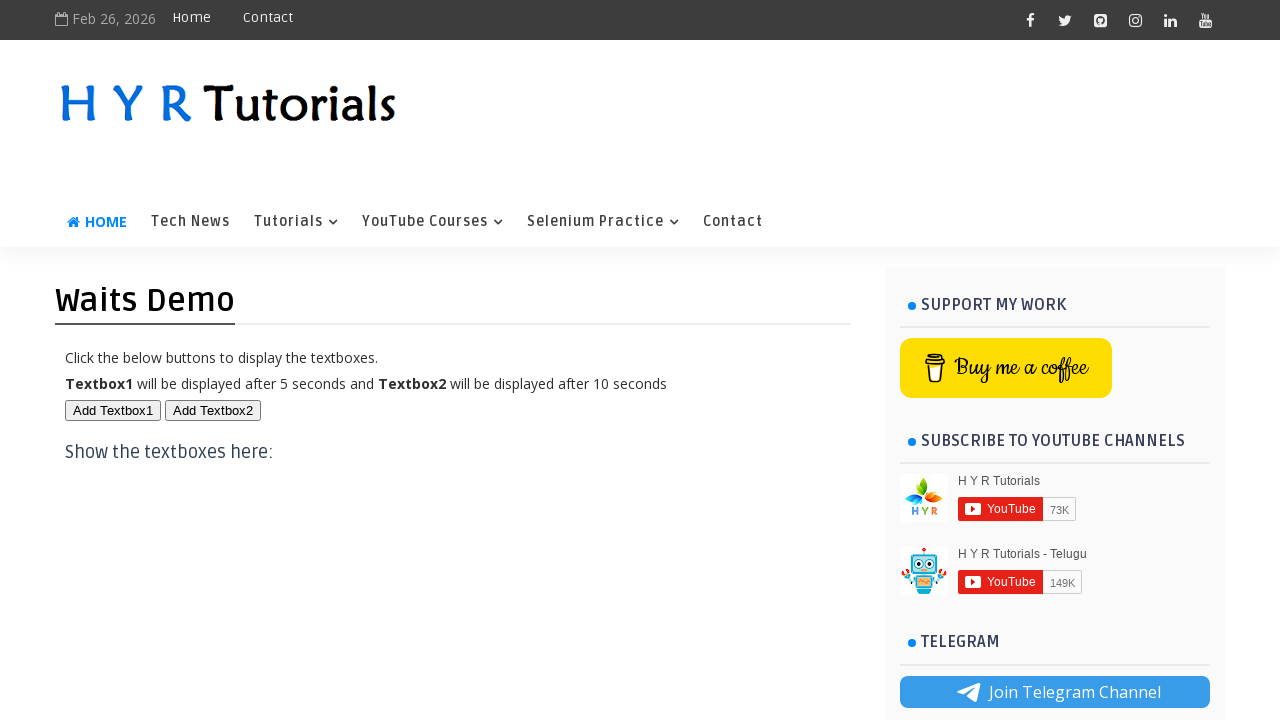

Clicked button to trigger delayed text field at (113, 410) on #btn1
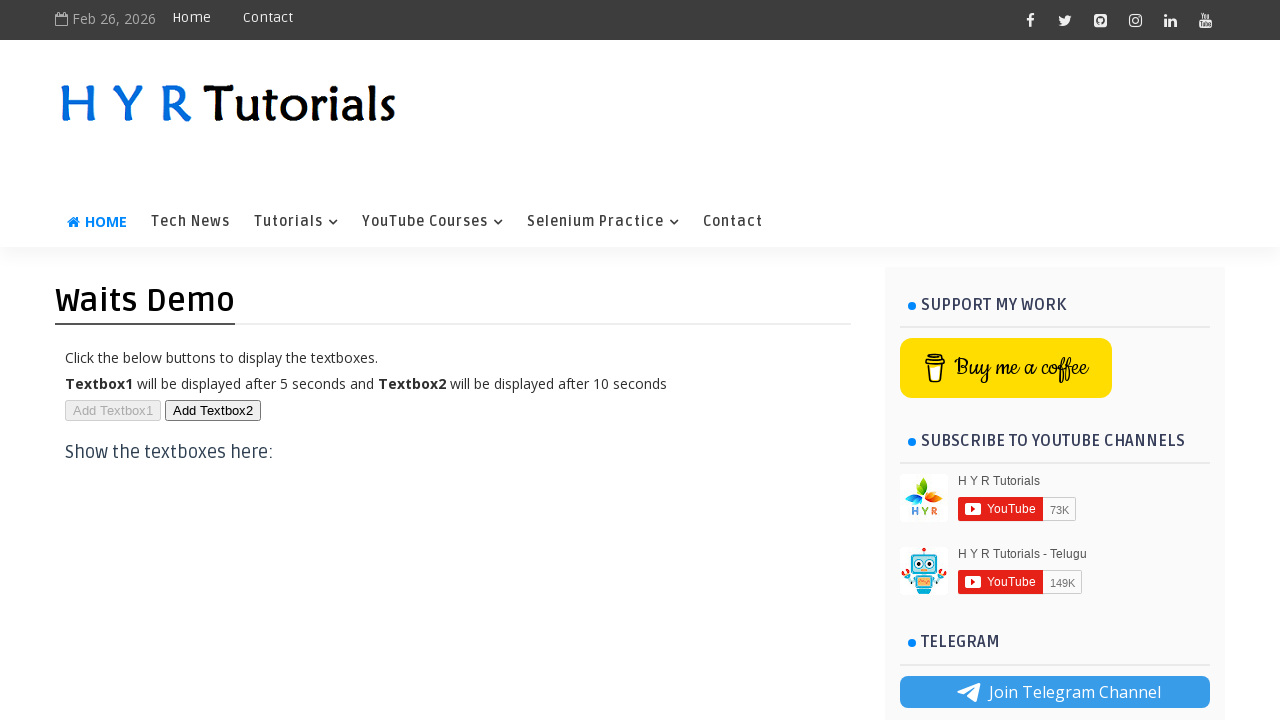

Text field became visible after explicit wait
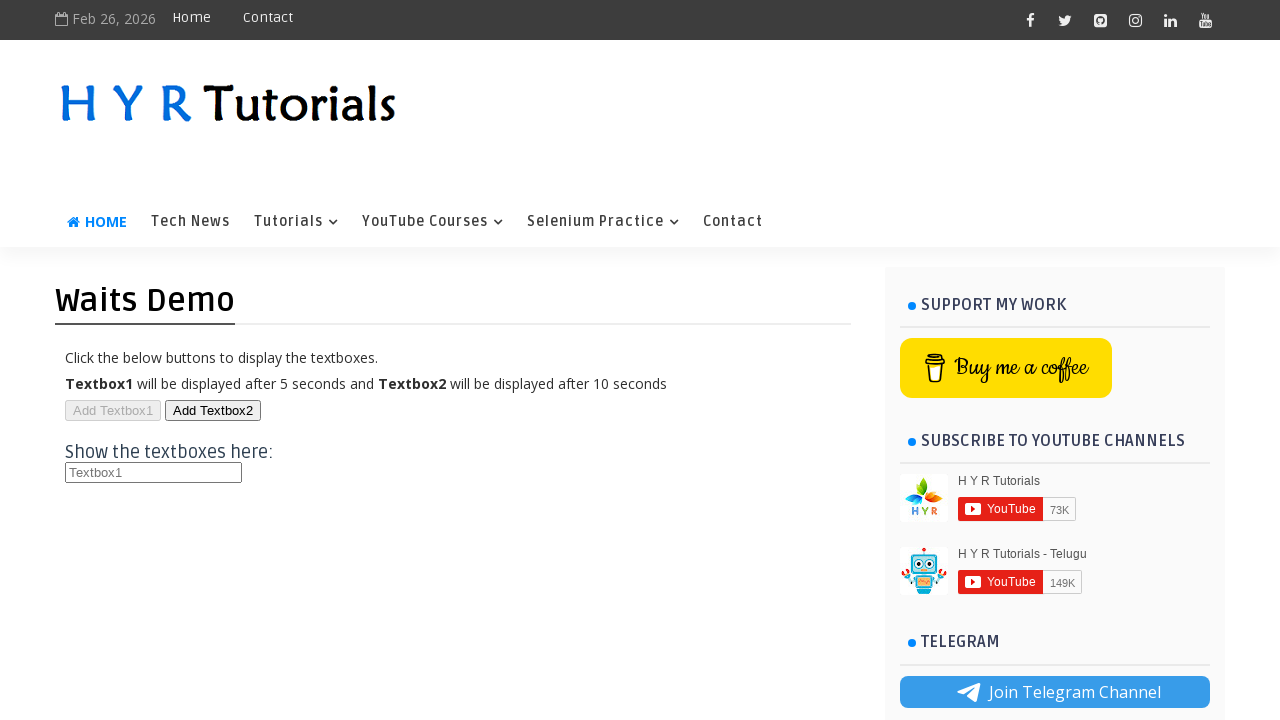

Filled delayed text field with 'Test message for delayed field' on #txt1
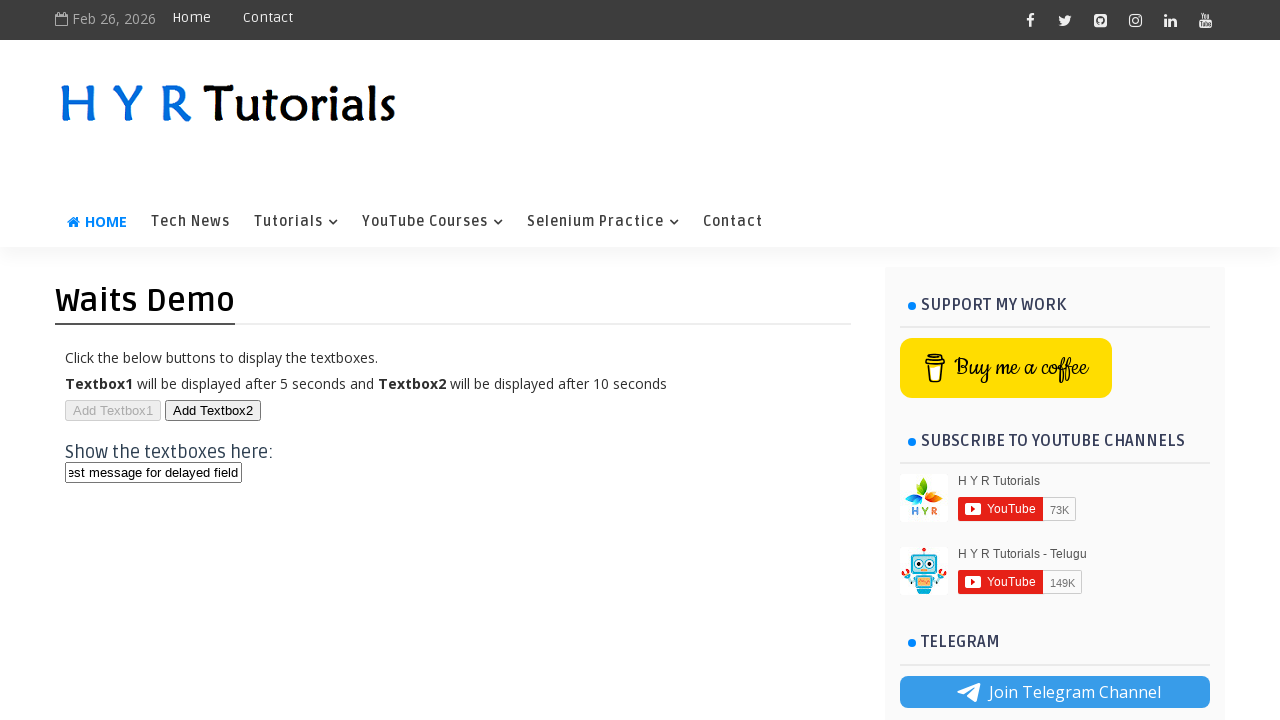

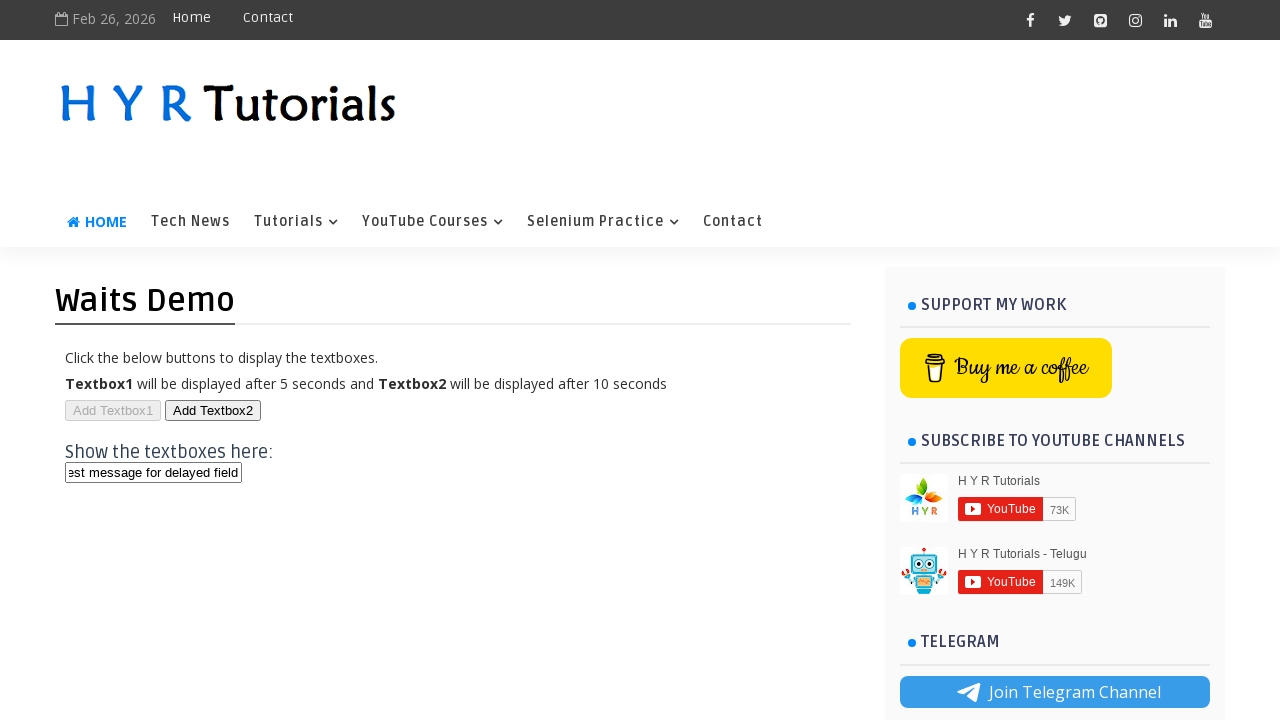